Tests the search functionality on Python.org by entering a search query and submitting it

Starting URL: http://www.python.org

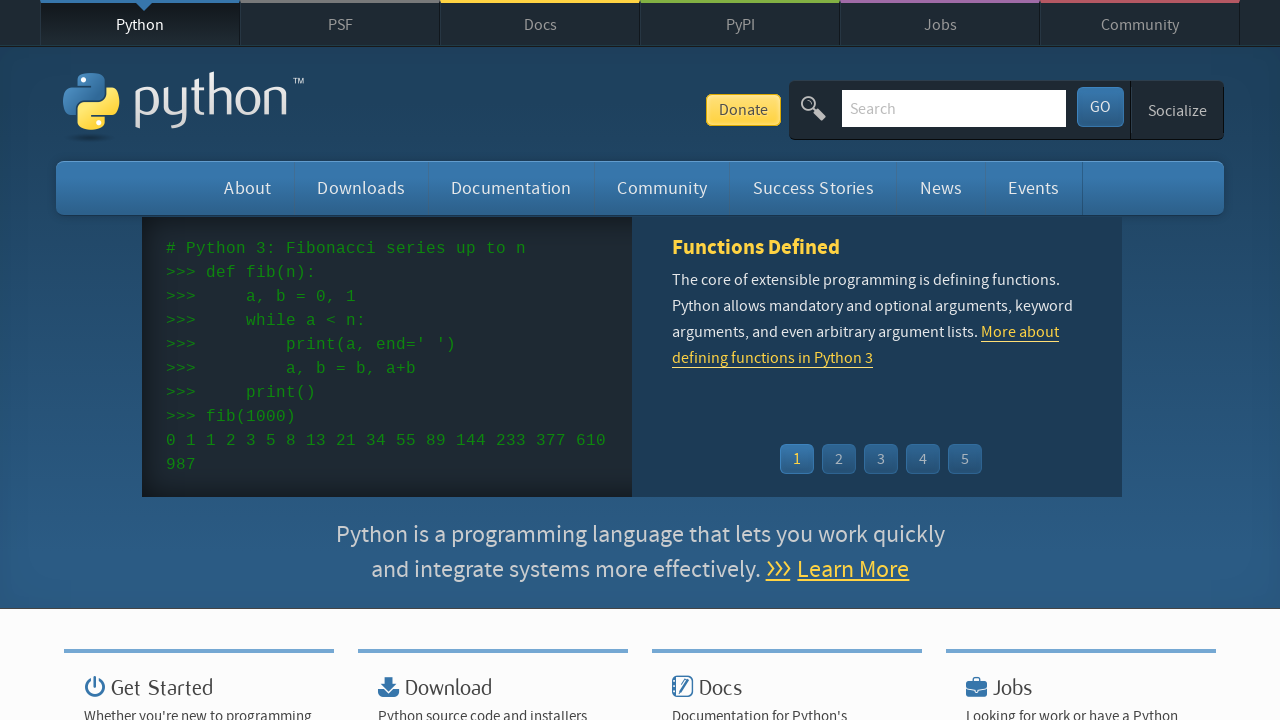

Filled search box with 'pycon' query on input[name='q']
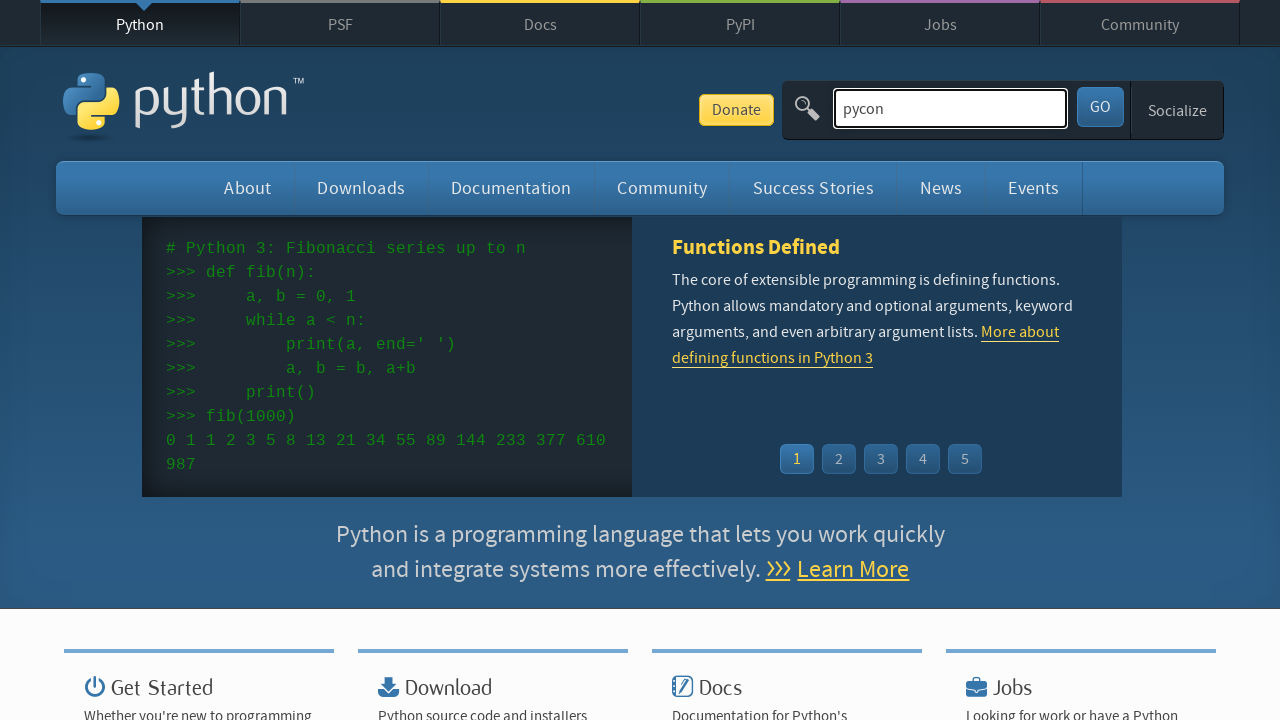

Pressed Enter to submit search query on input[name='q']
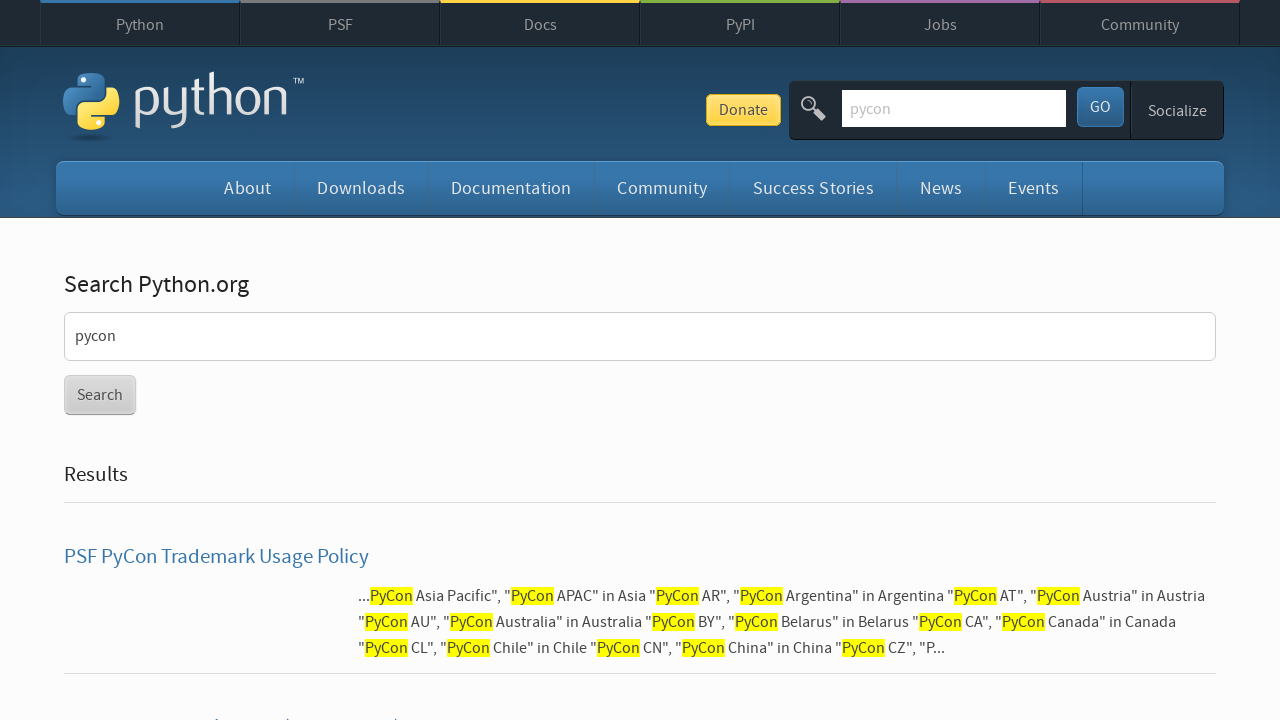

Search results loaded after network idle
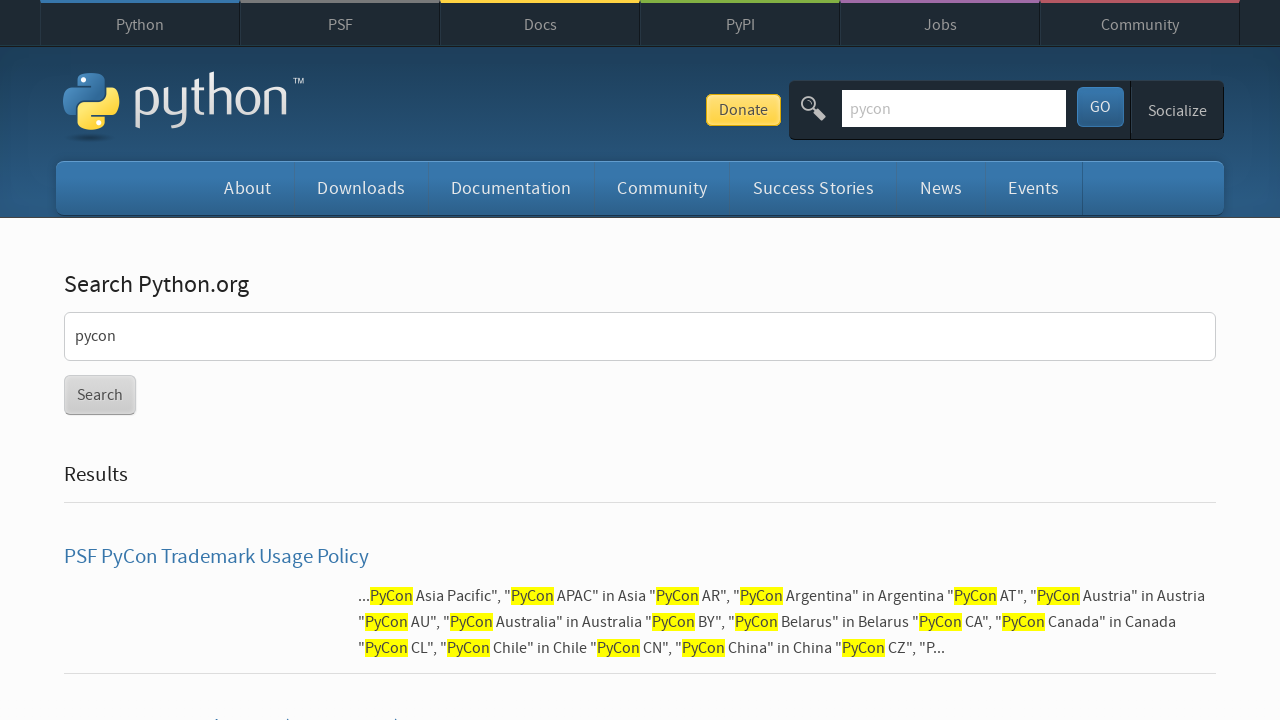

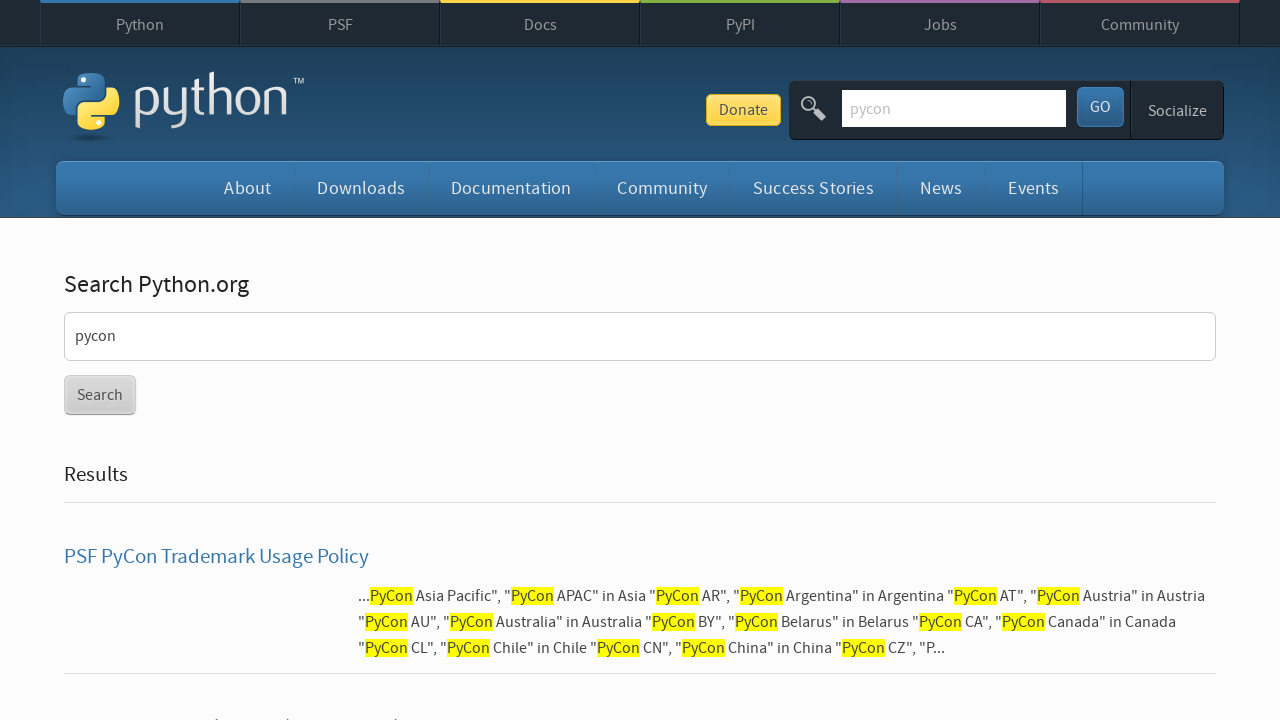